Waits for a price to reach $100, clicks a book button, solves a mathematical equation, and submits the answer

Starting URL: https://suninjuly.github.io/explicit_wait2.html

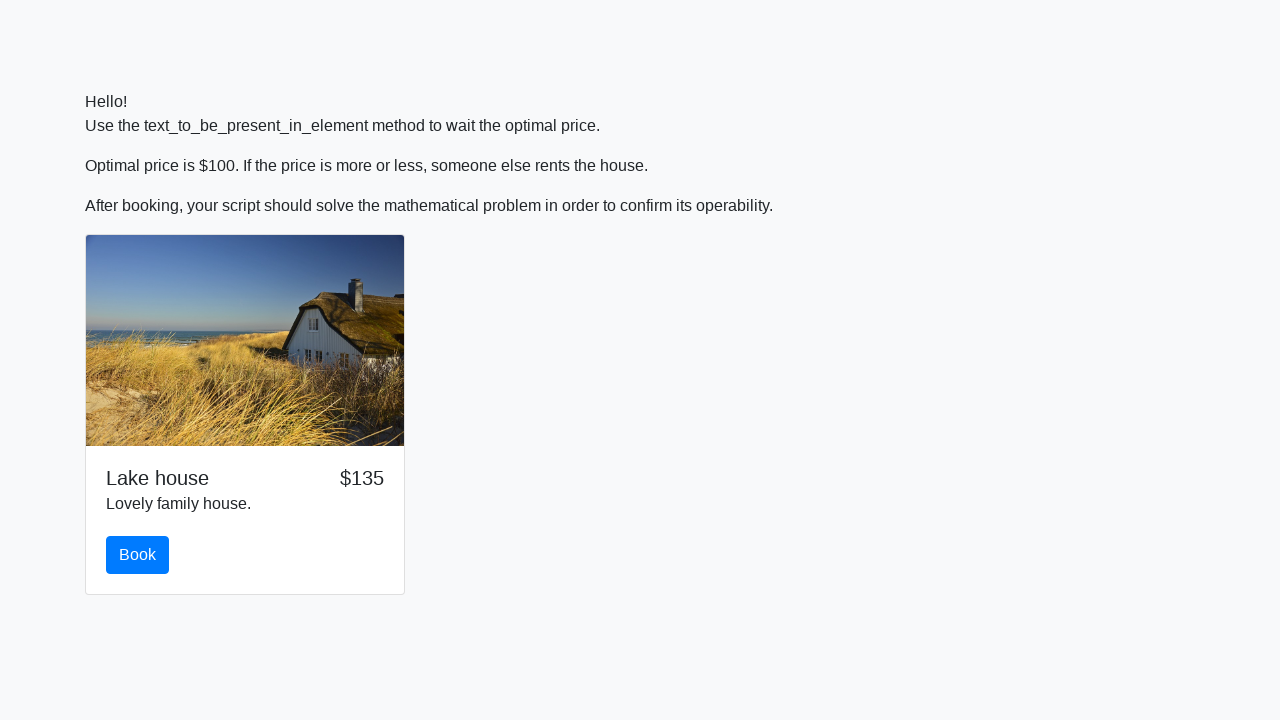

Waited for price to reach $100
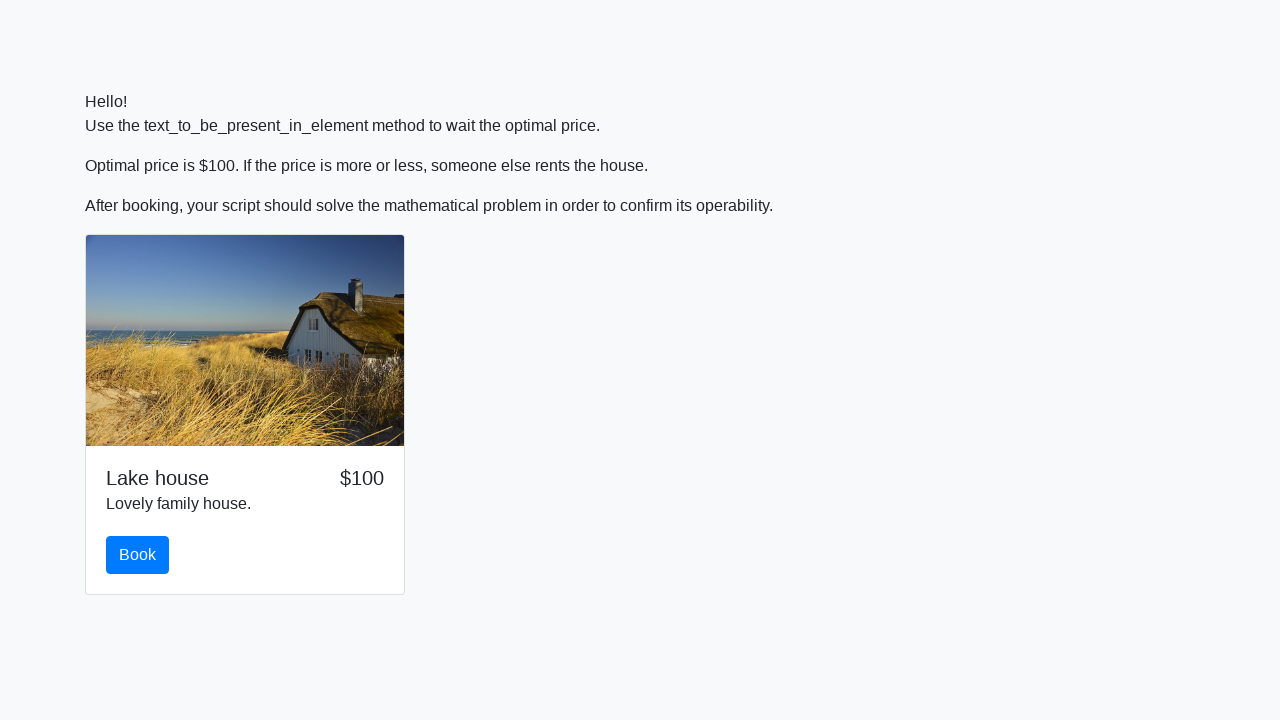

Clicked the book button at (138, 555) on #book
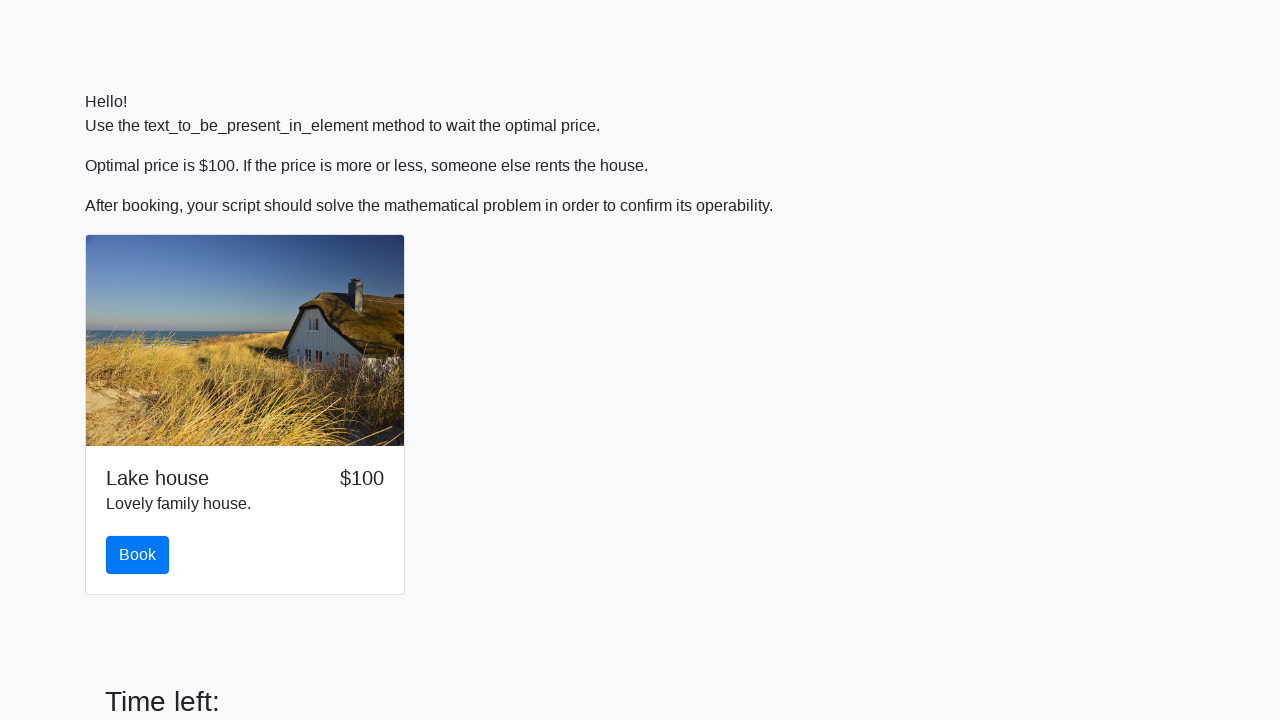

Retrieved input value from #input_value: 497
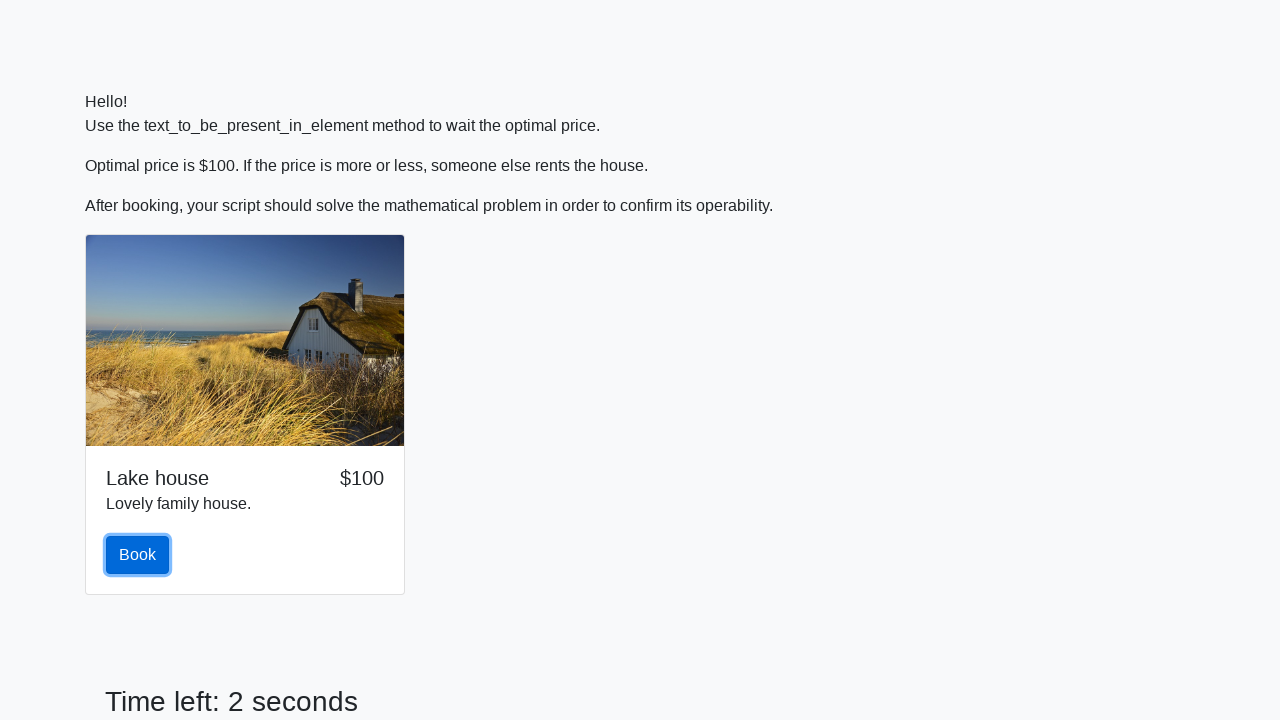

Calculated mathematical result: 1.9535711184295308
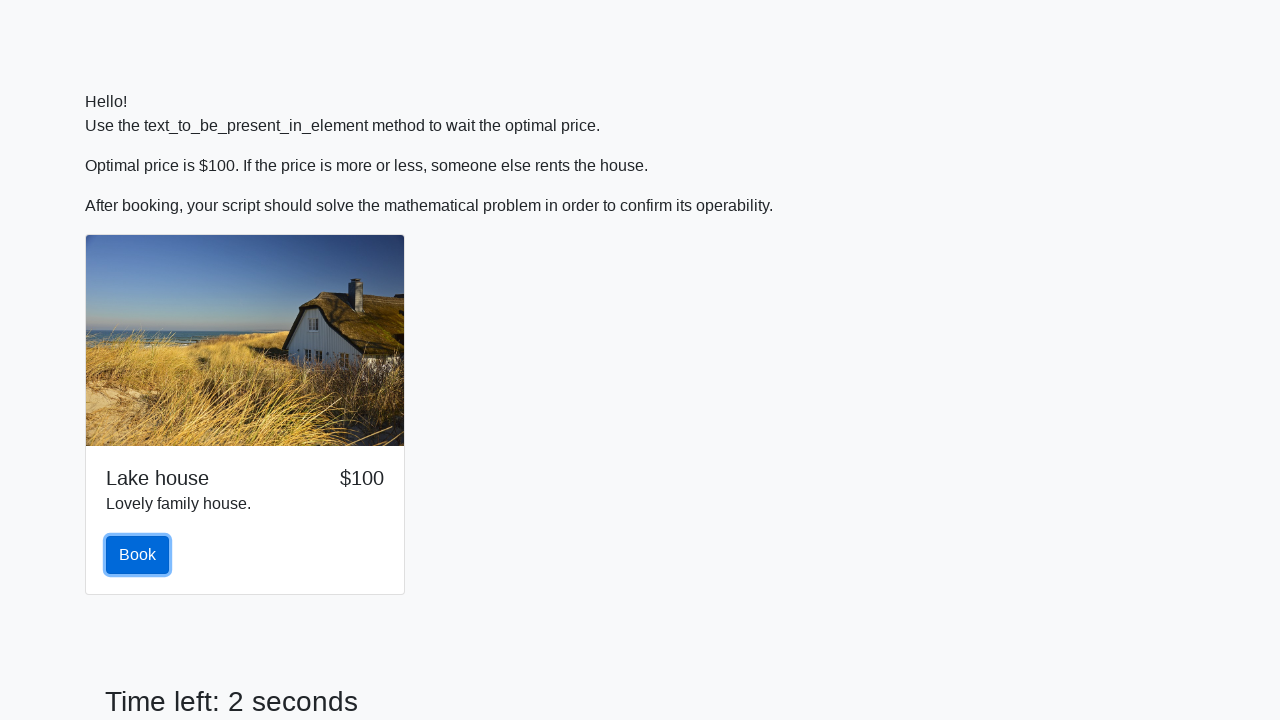

Filled answer field with calculated value: 1.9535711184295308 on #answer
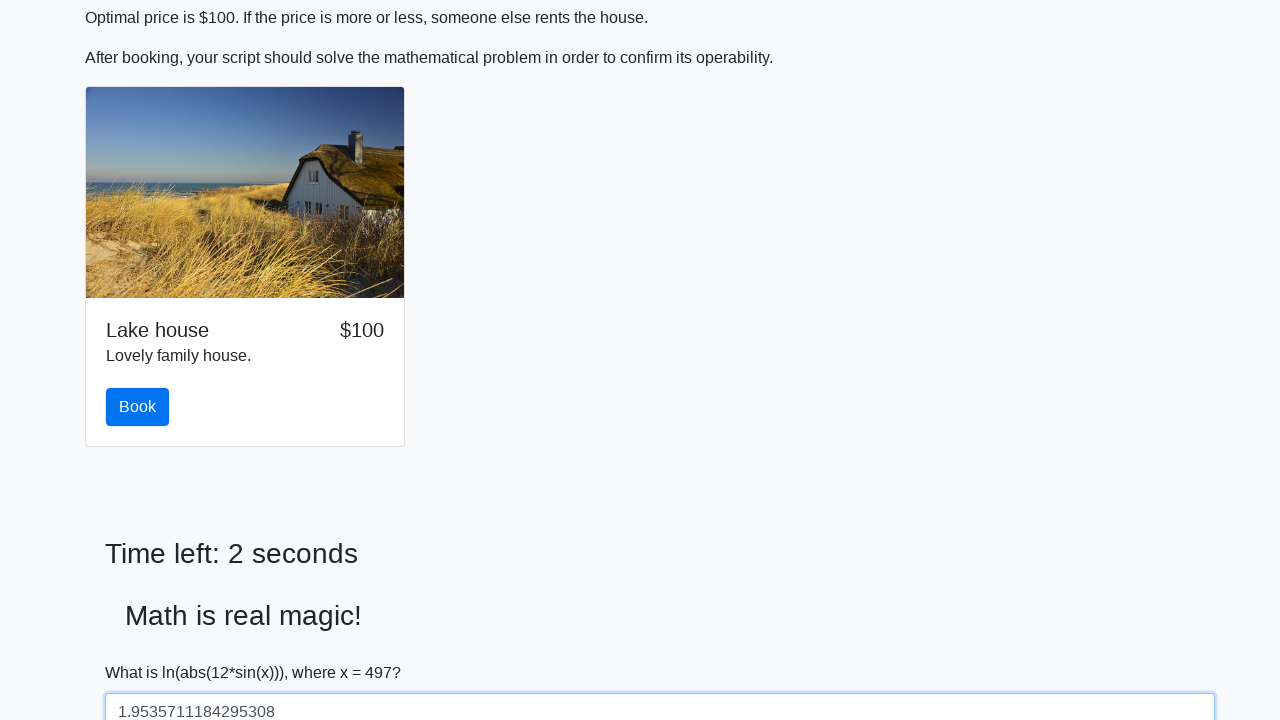

Clicked the solve button to submit the answer at (143, 651) on #solve
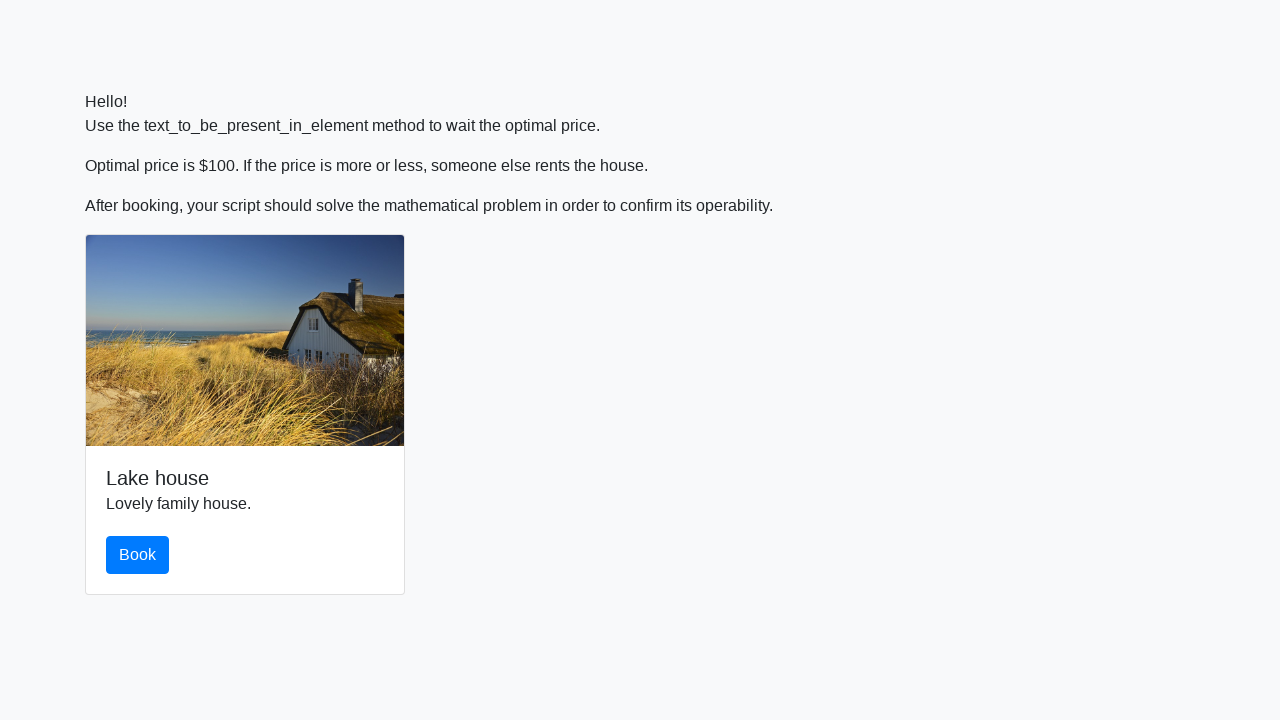

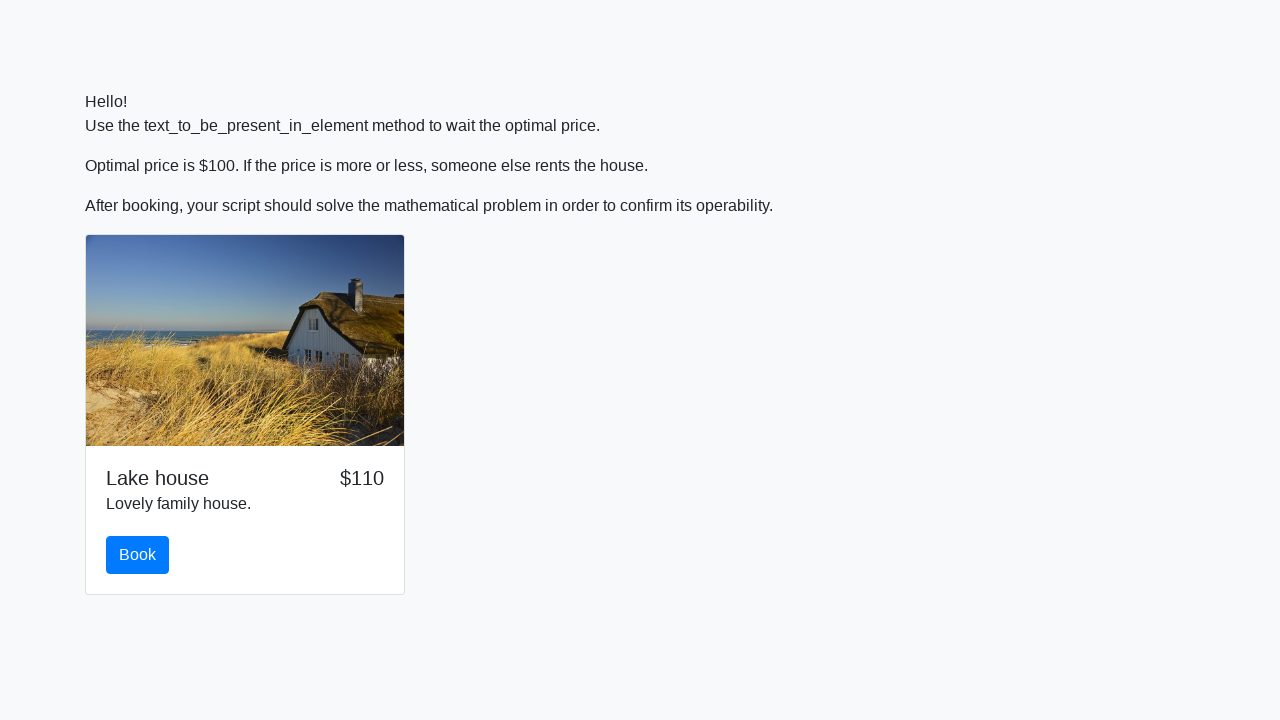